Tests a math quiz page by reading two numbers displayed on the page, calculating their sum, selecting the correct answer from a dropdown menu, and clicking the submit button.

Starting URL: http://suninjuly.github.io/selects1.html

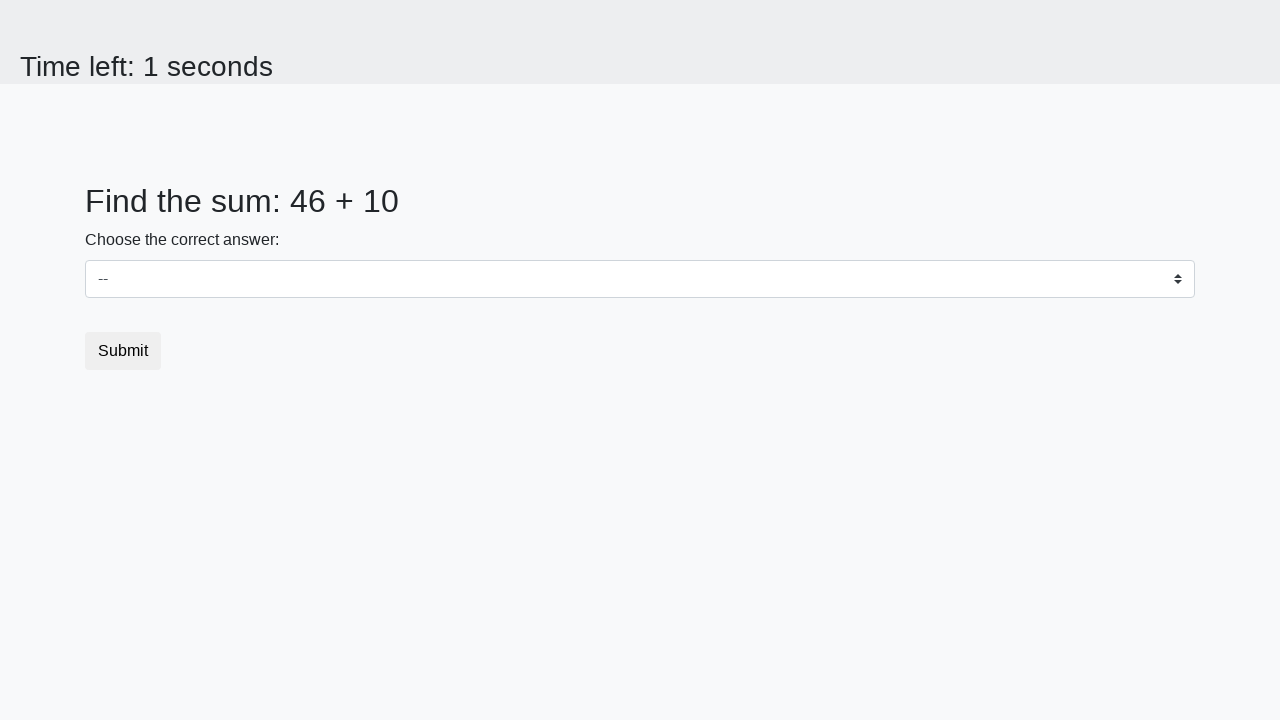

Read first number from page
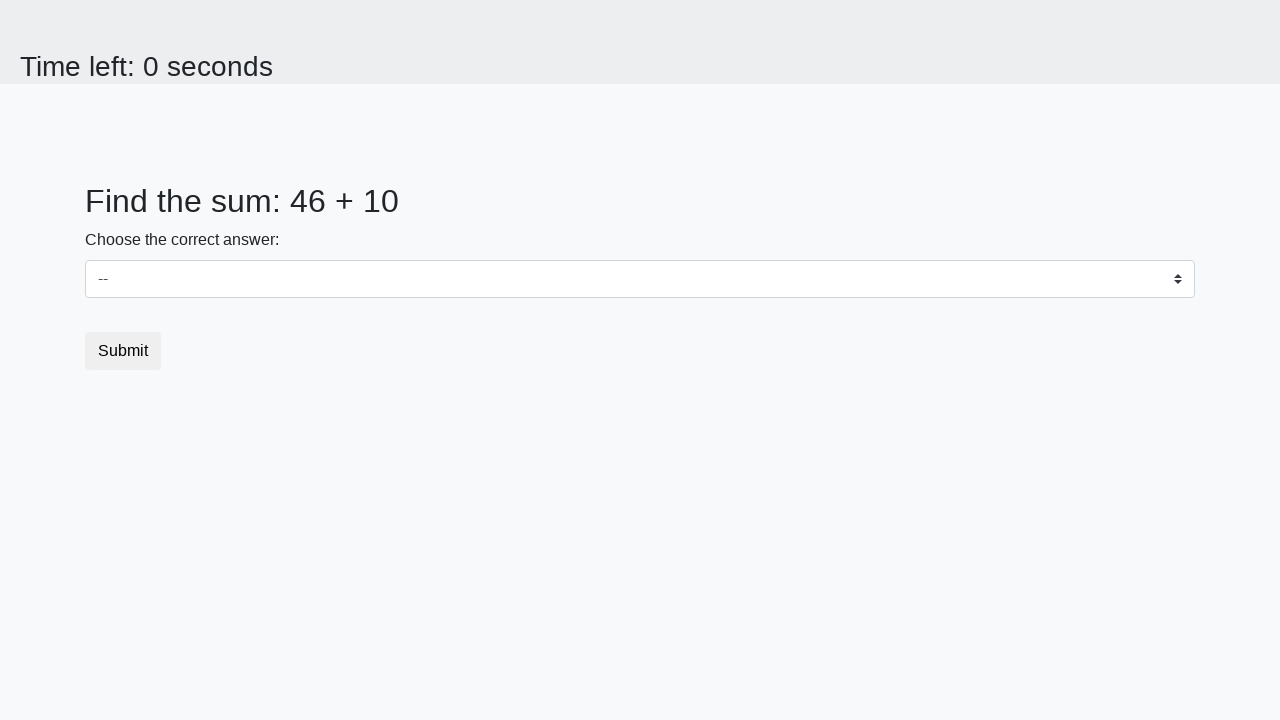

Read second number from page
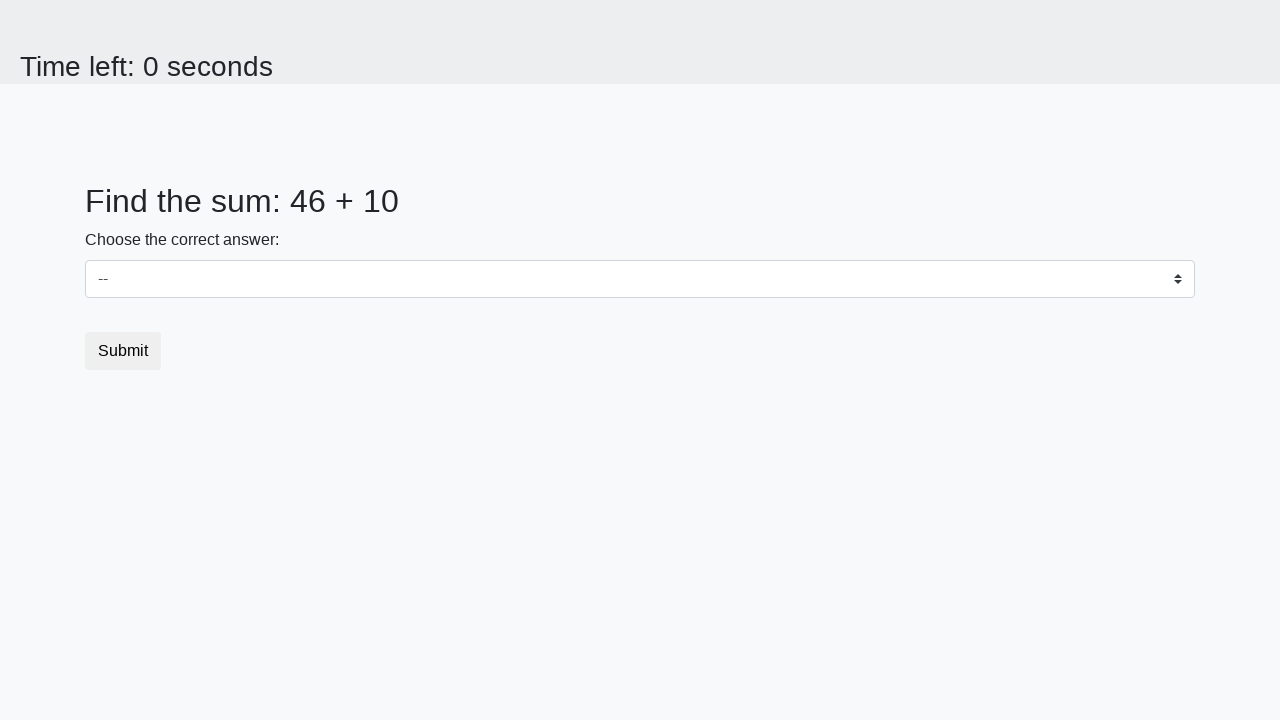

Calculated sum: 46 + 10 = 56
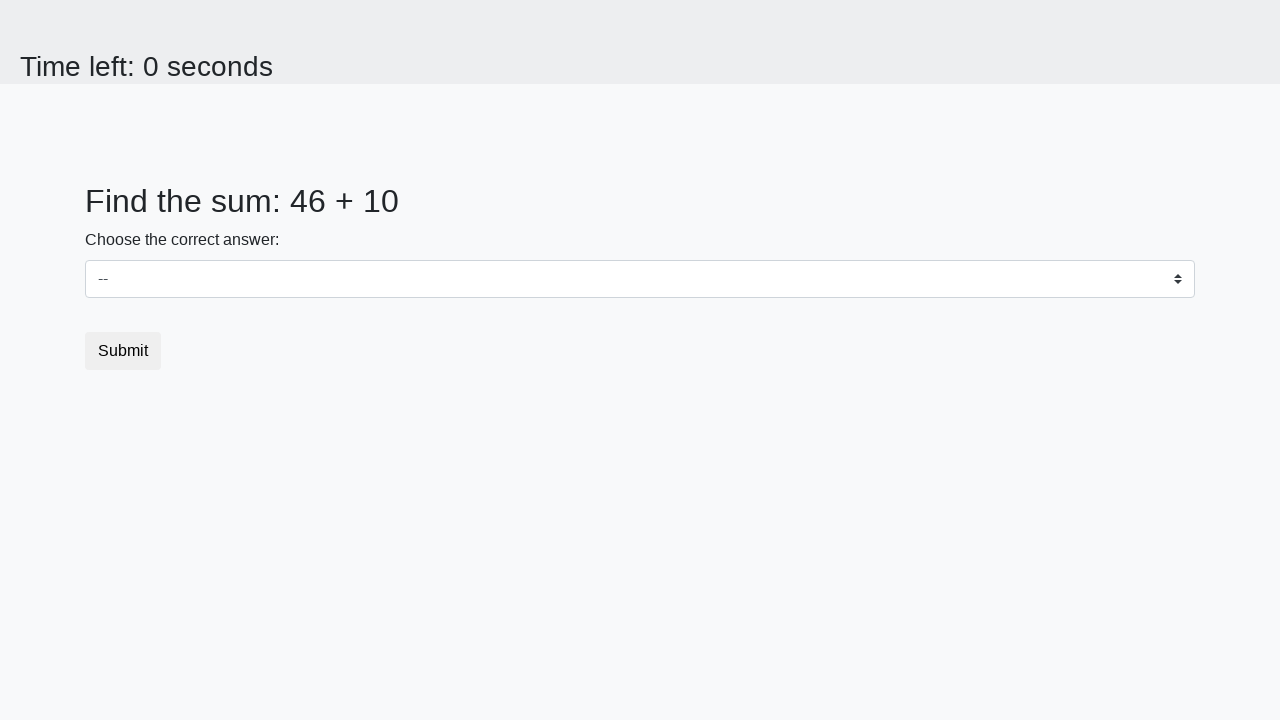

Selected answer '56' from dropdown menu on #dropdown
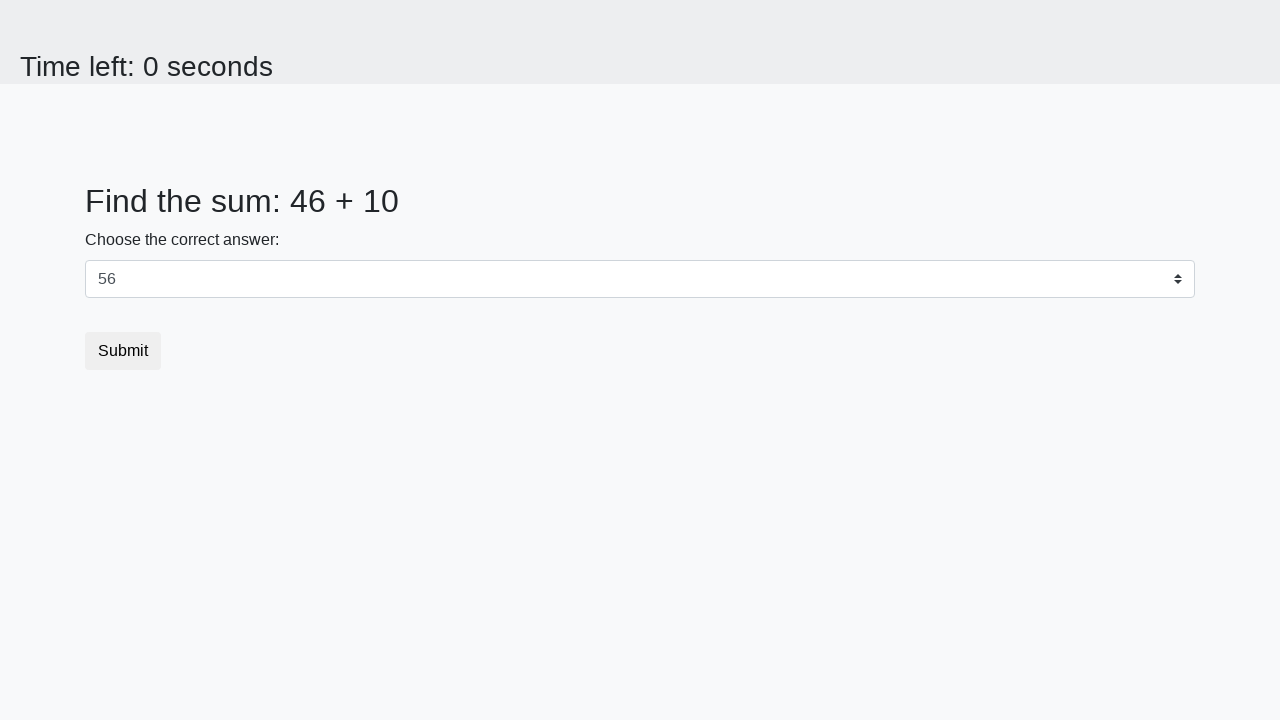

Clicked submit button at (123, 351) on button.btn
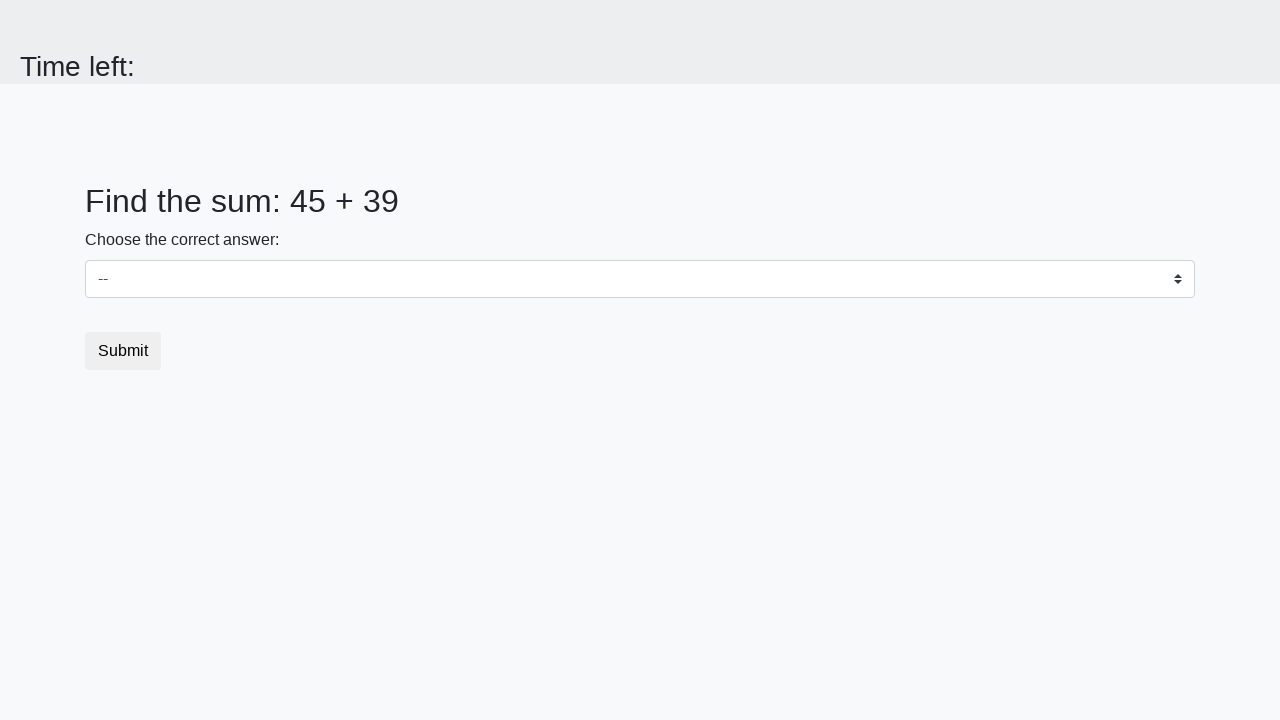

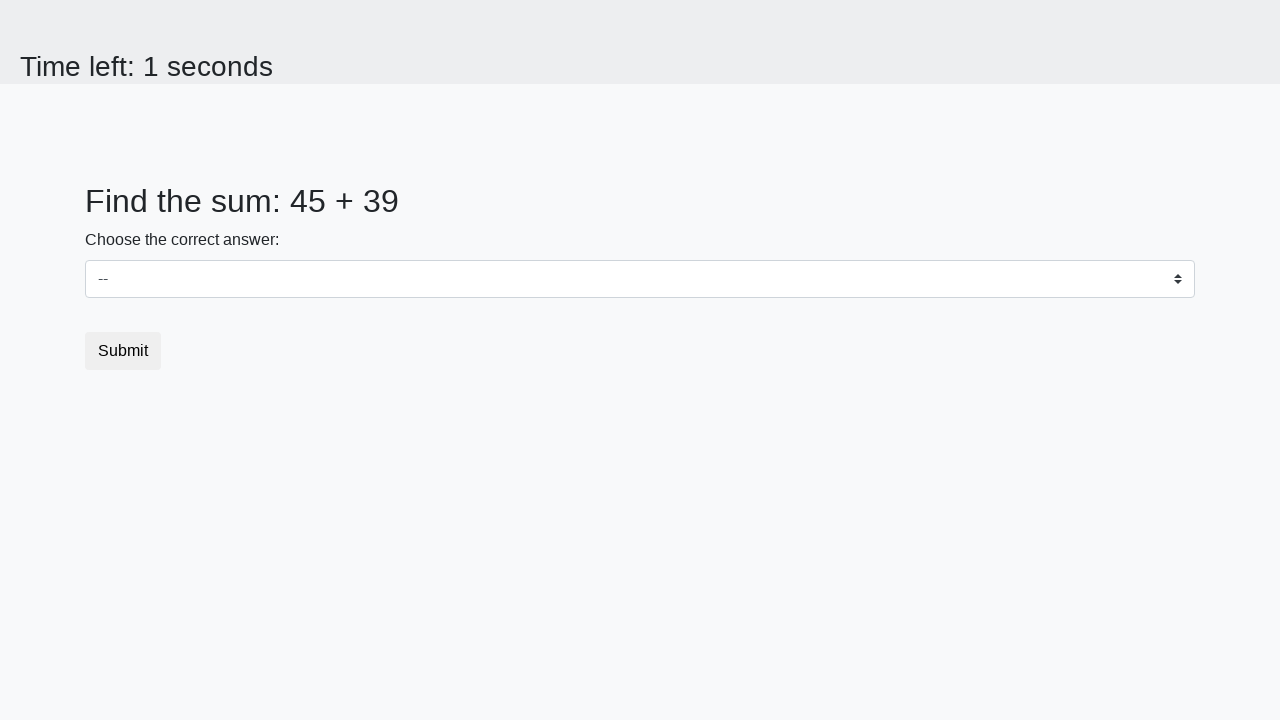